Opens multiple browser tabs navigating to Twitch, Steam Store, and MercadoLibre, then switches between the tabs to demonstrate multi-tab browser control.

Starting URL: https://www.twitch.tv/

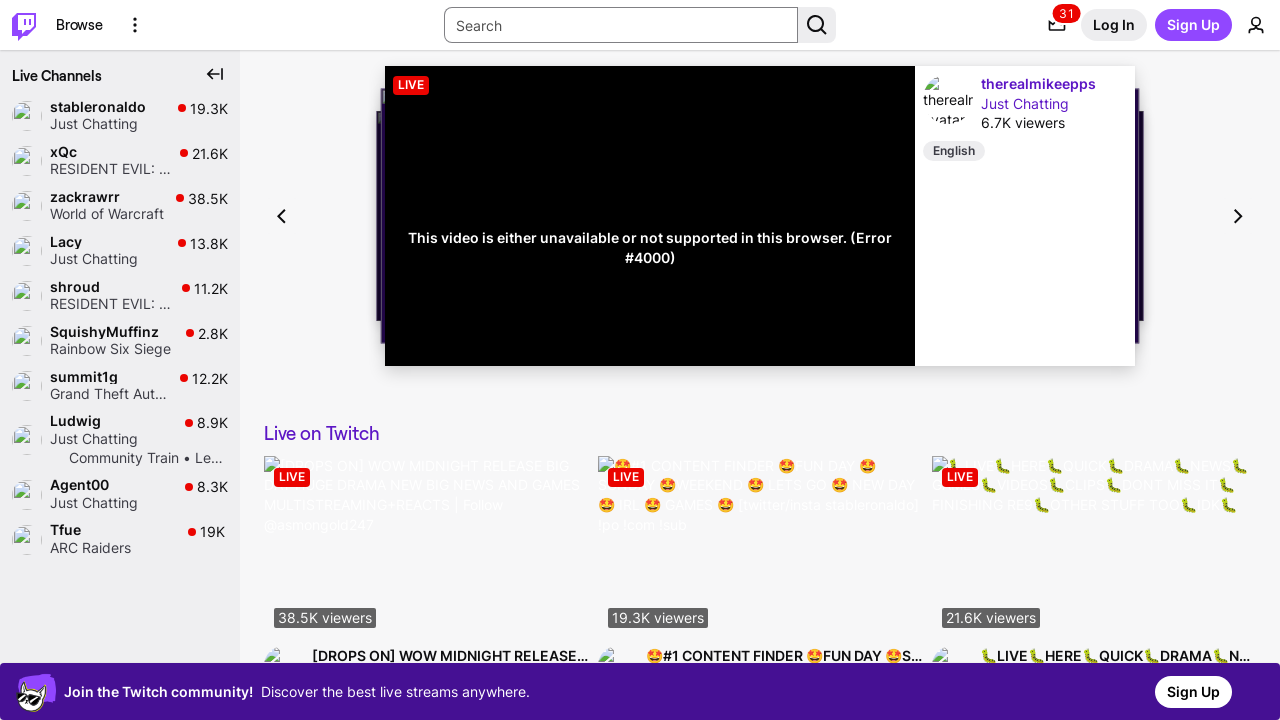

Twitch page loaded (domcontentloaded state)
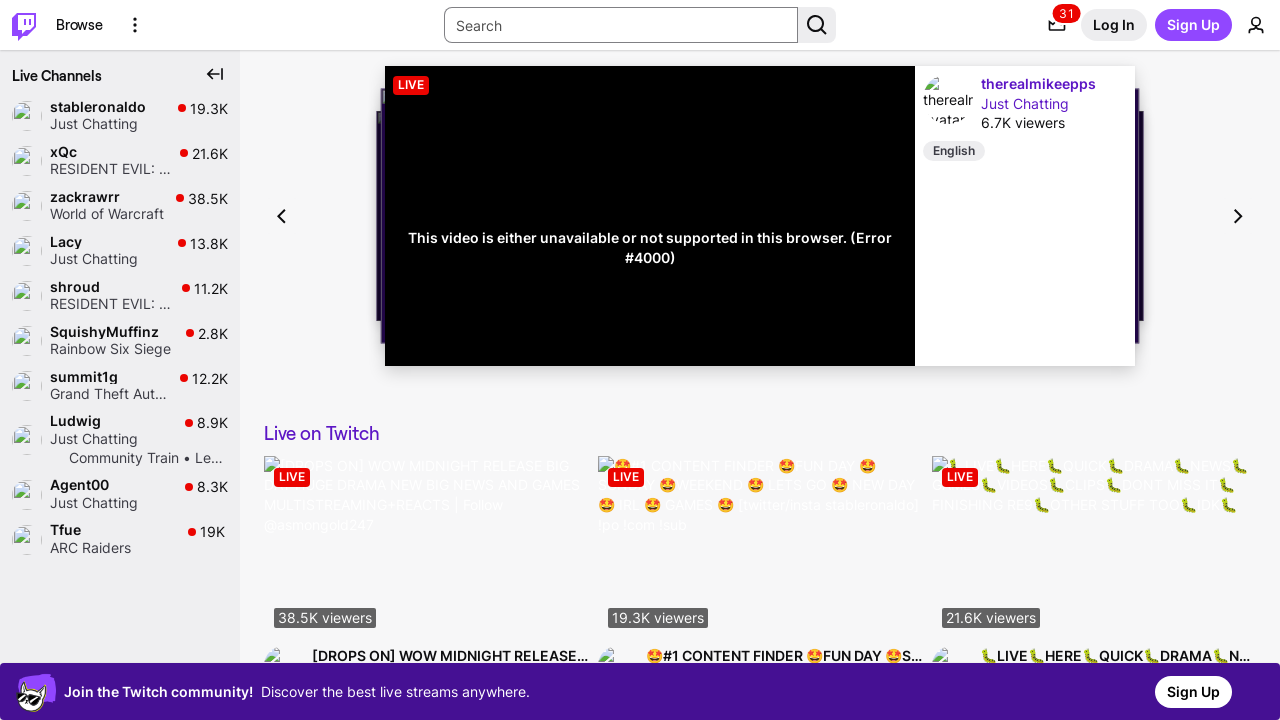

Opened new tab for Steam Store
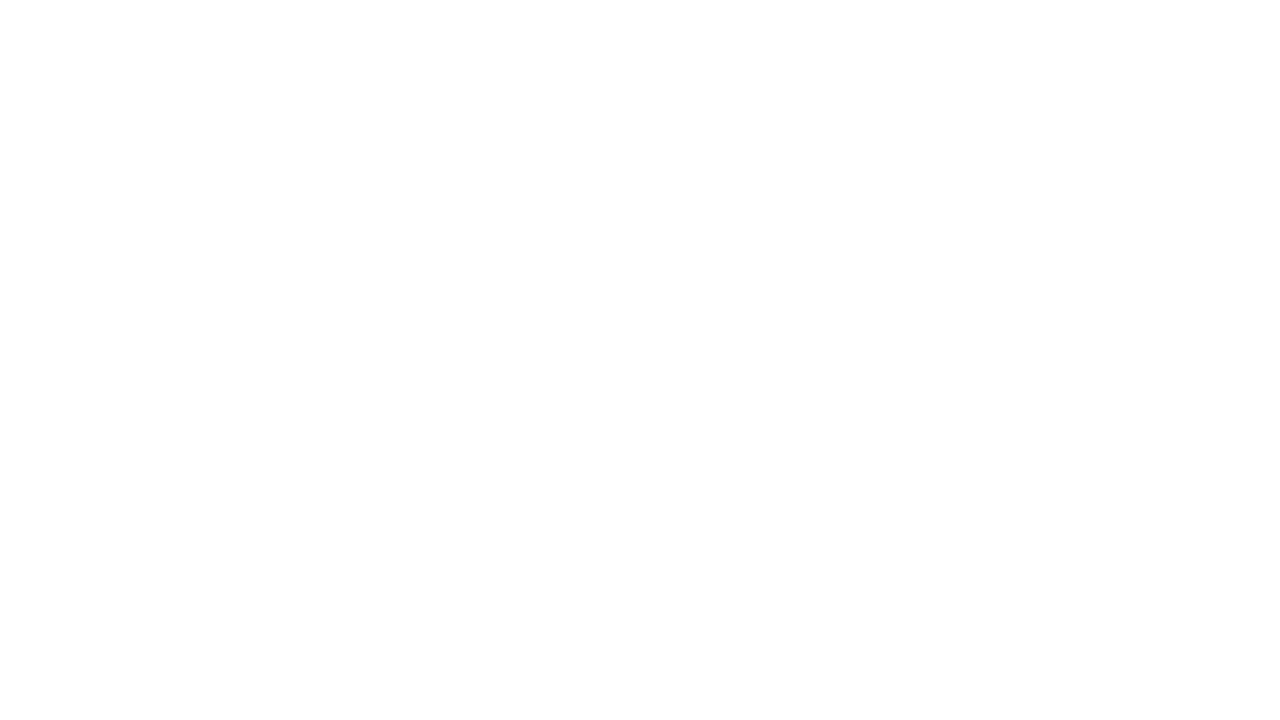

Navigated to Steam Store (Spanish language)
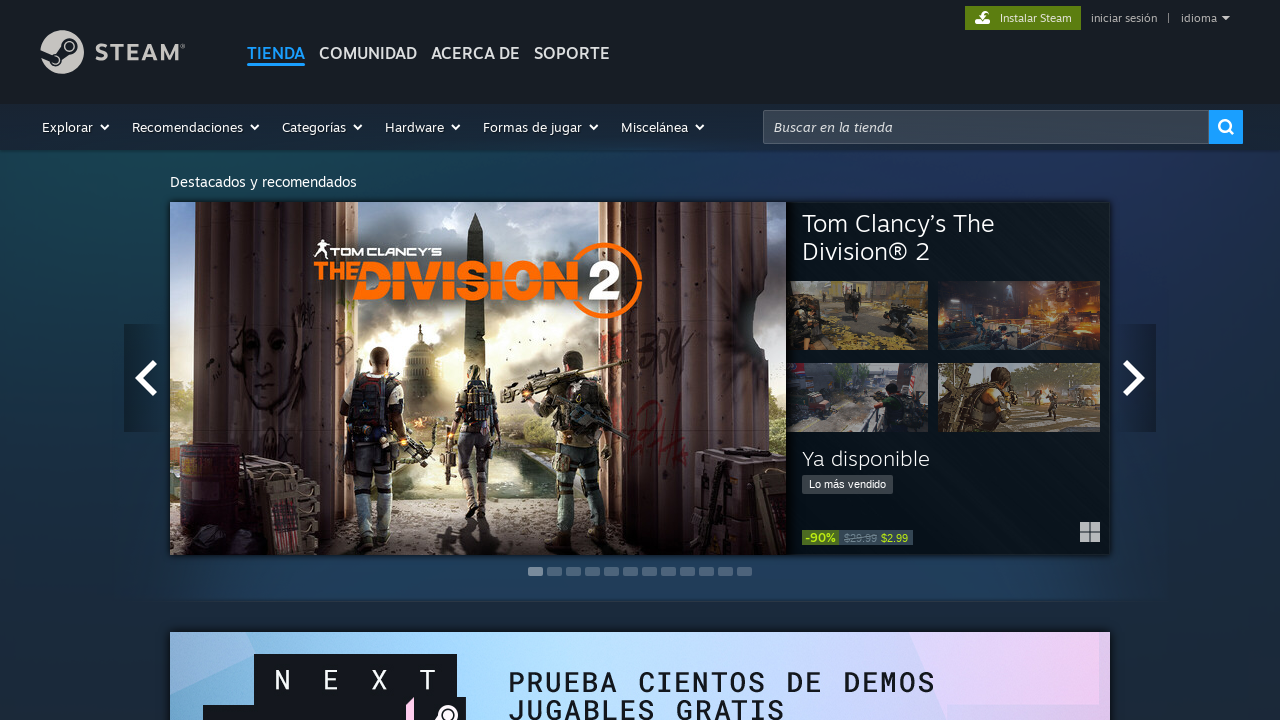

Steam Store page loaded (domcontentloaded state)
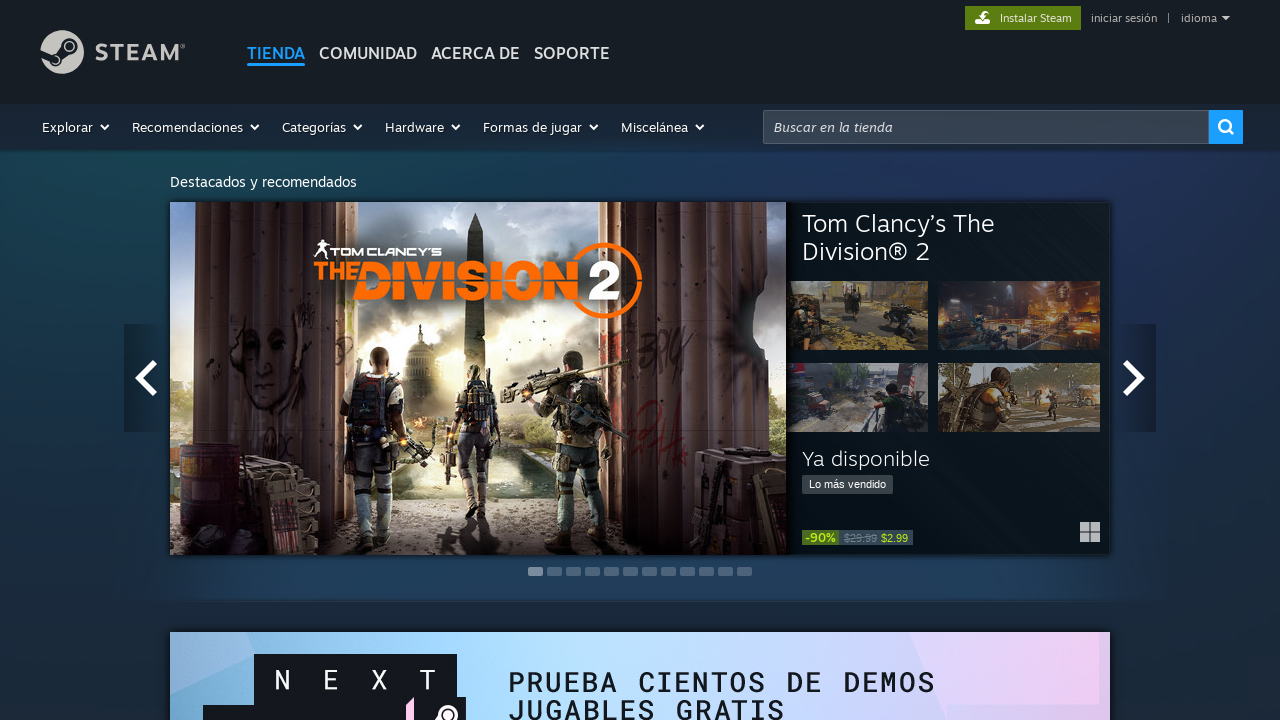

Opened new tab for MercadoLibre
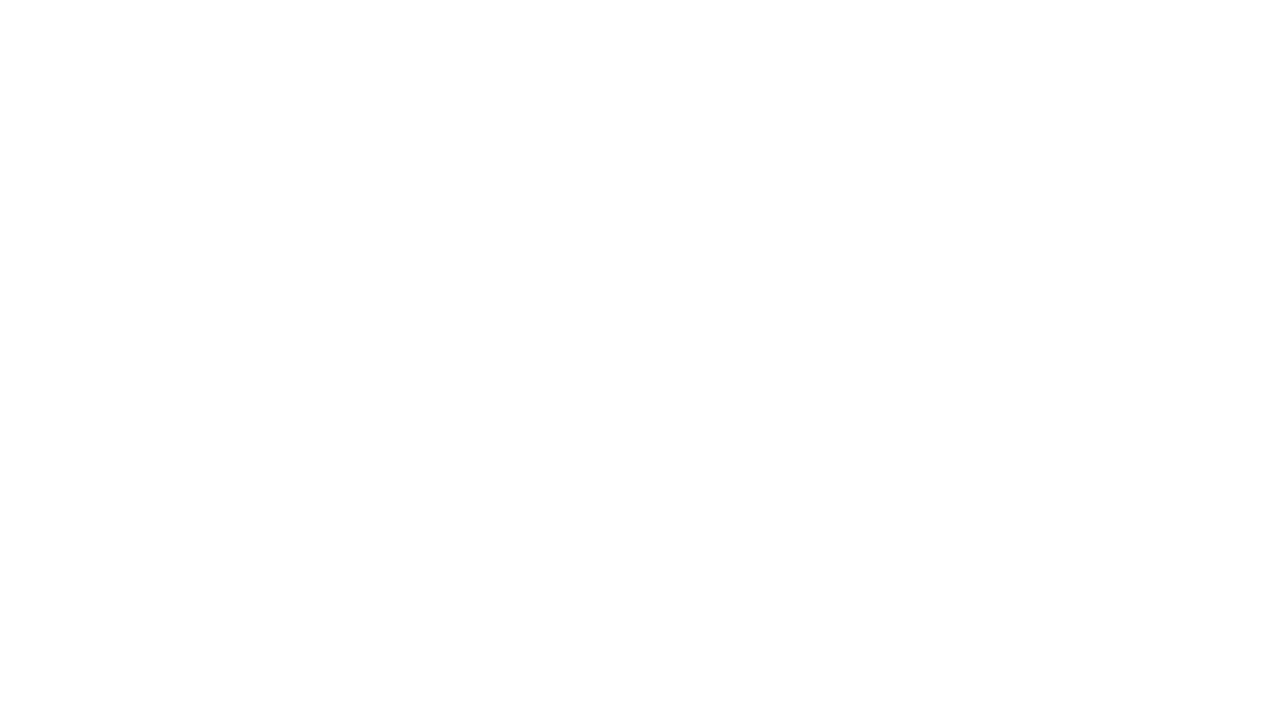

Navigated to MercadoLibre Colombia
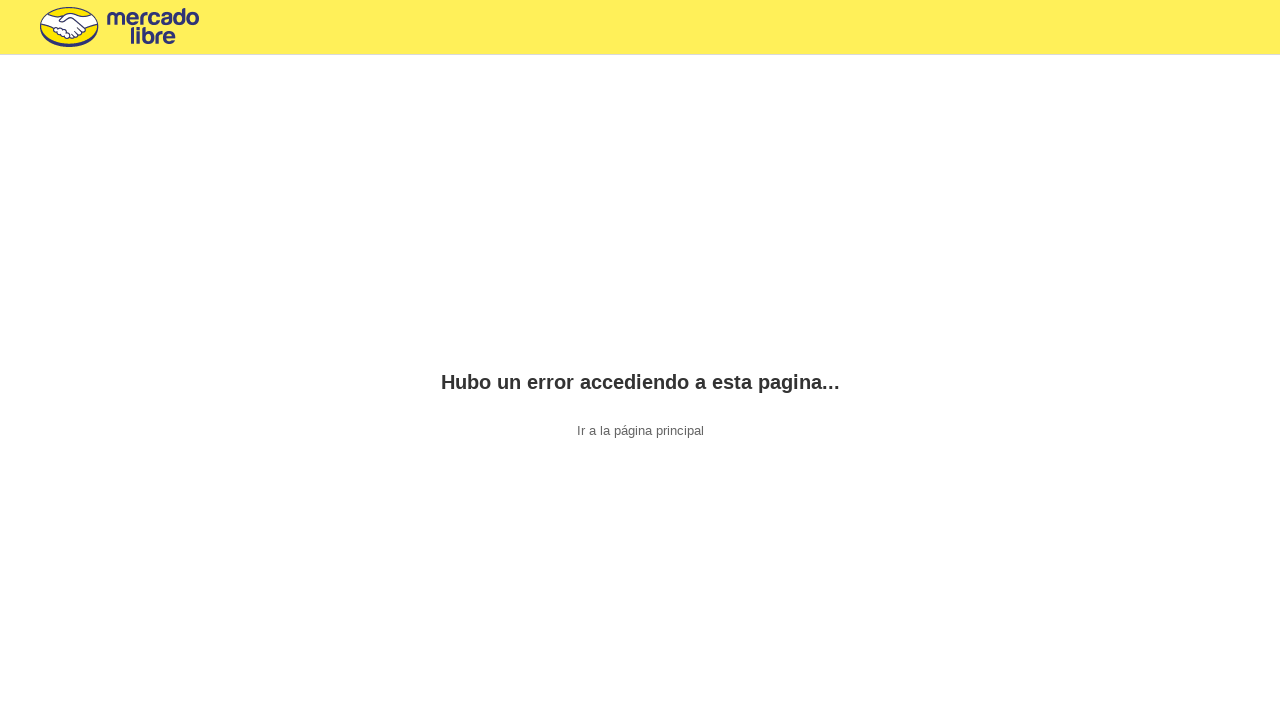

MercadoLibre page loaded (domcontentloaded state)
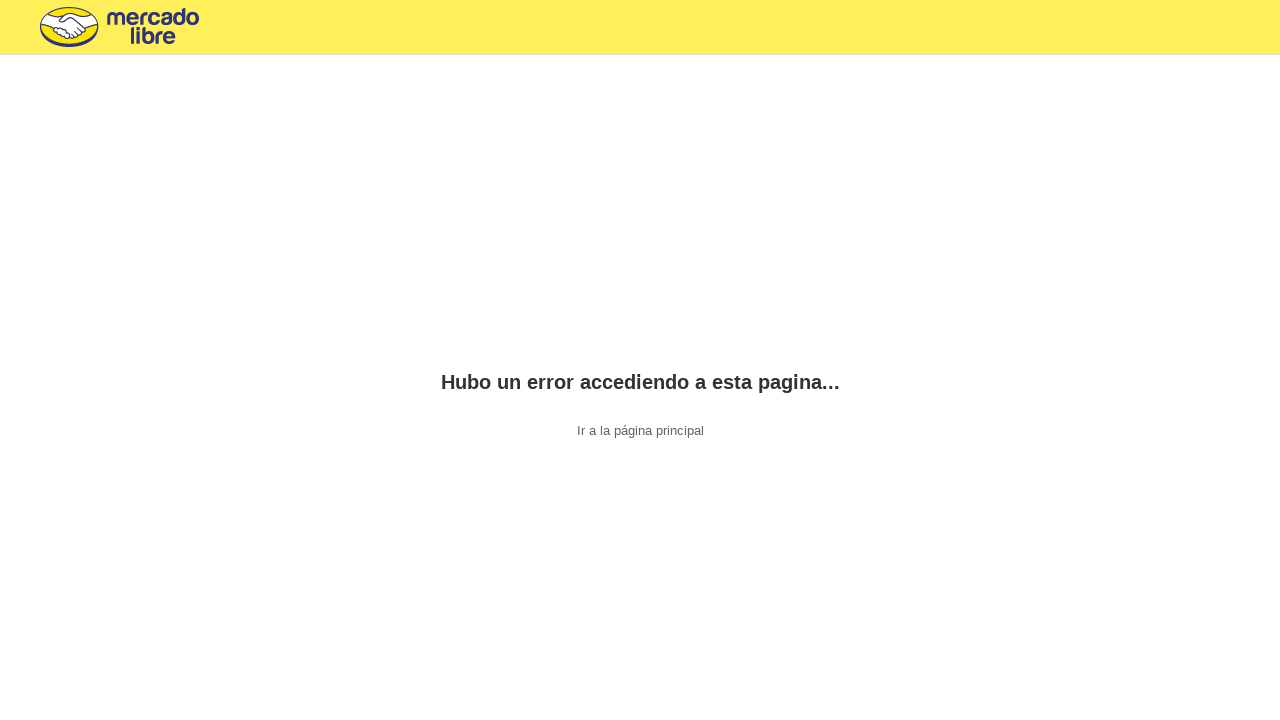

Switched to Twitch tab
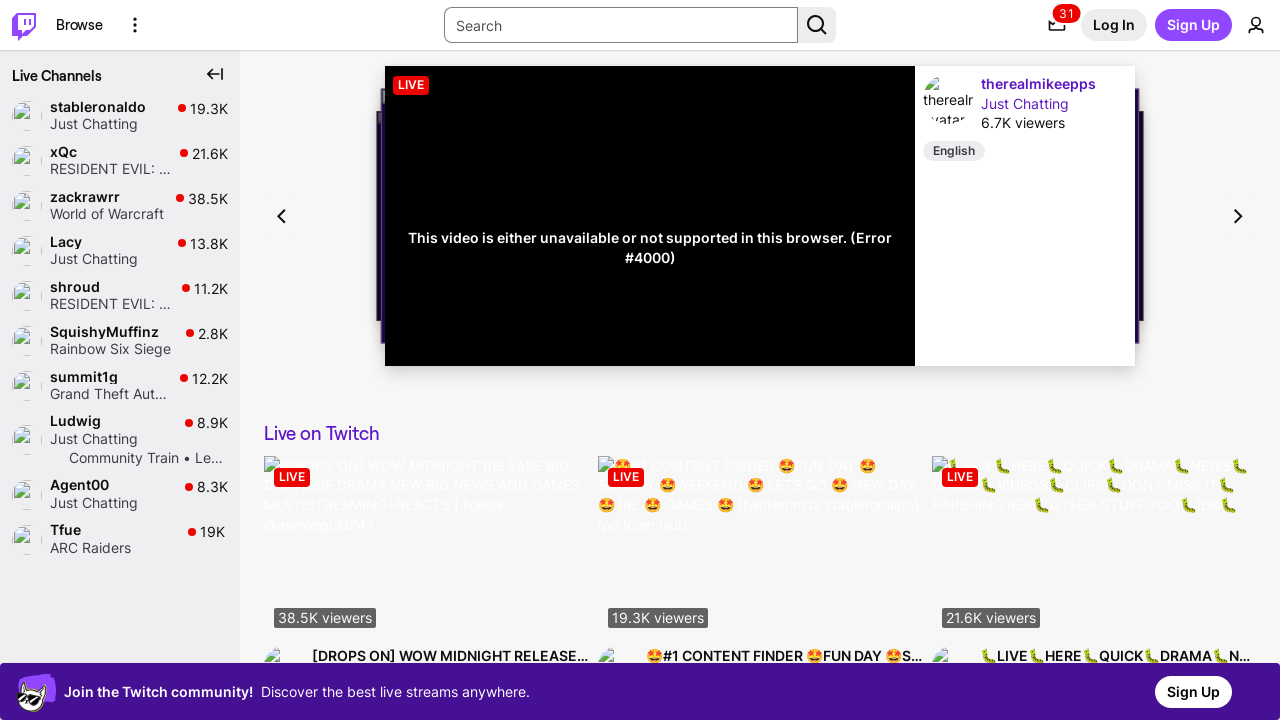

Switched to Steam Store tab
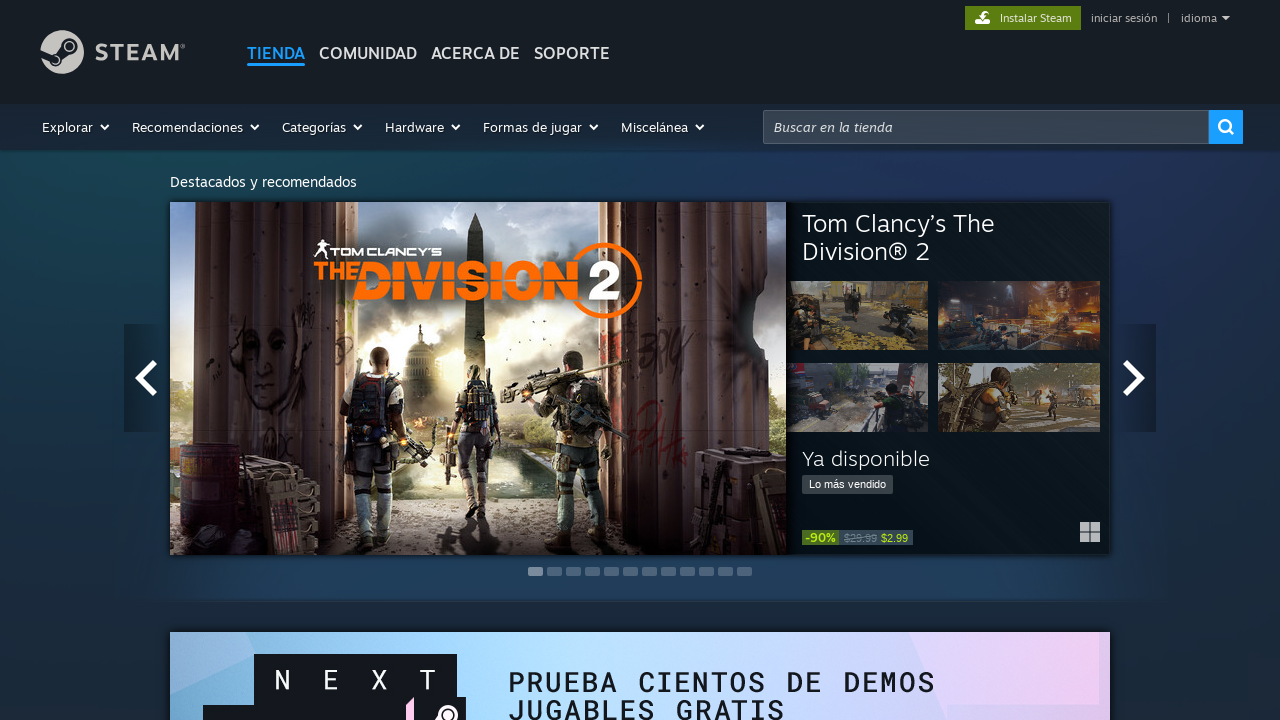

Switched to MercadoLibre tab
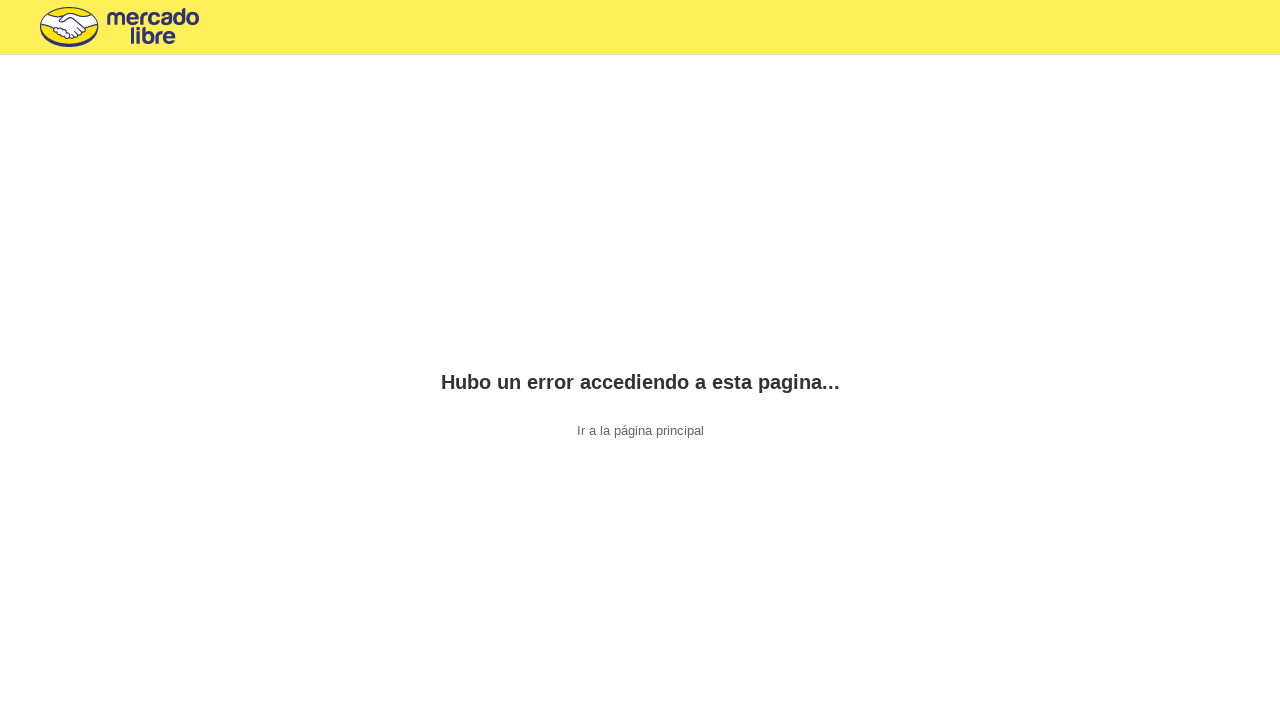

Switched back to Steam Store tab
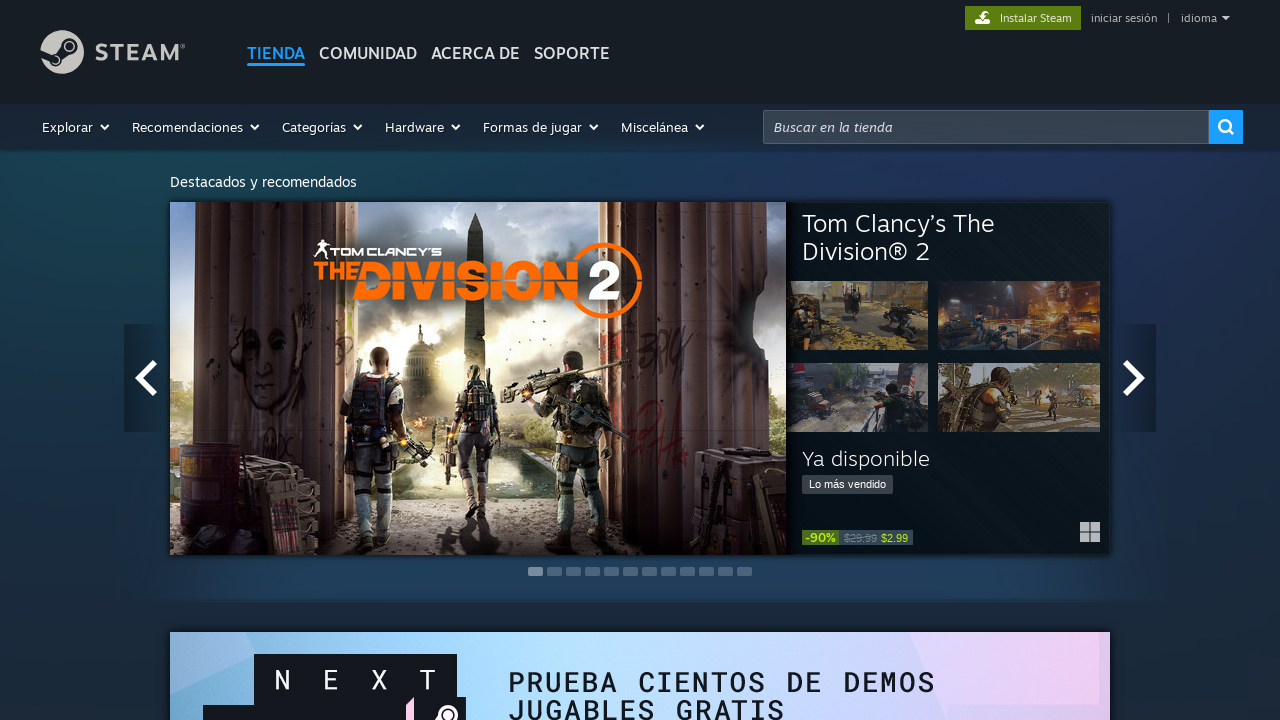

Switched back to Twitch tab
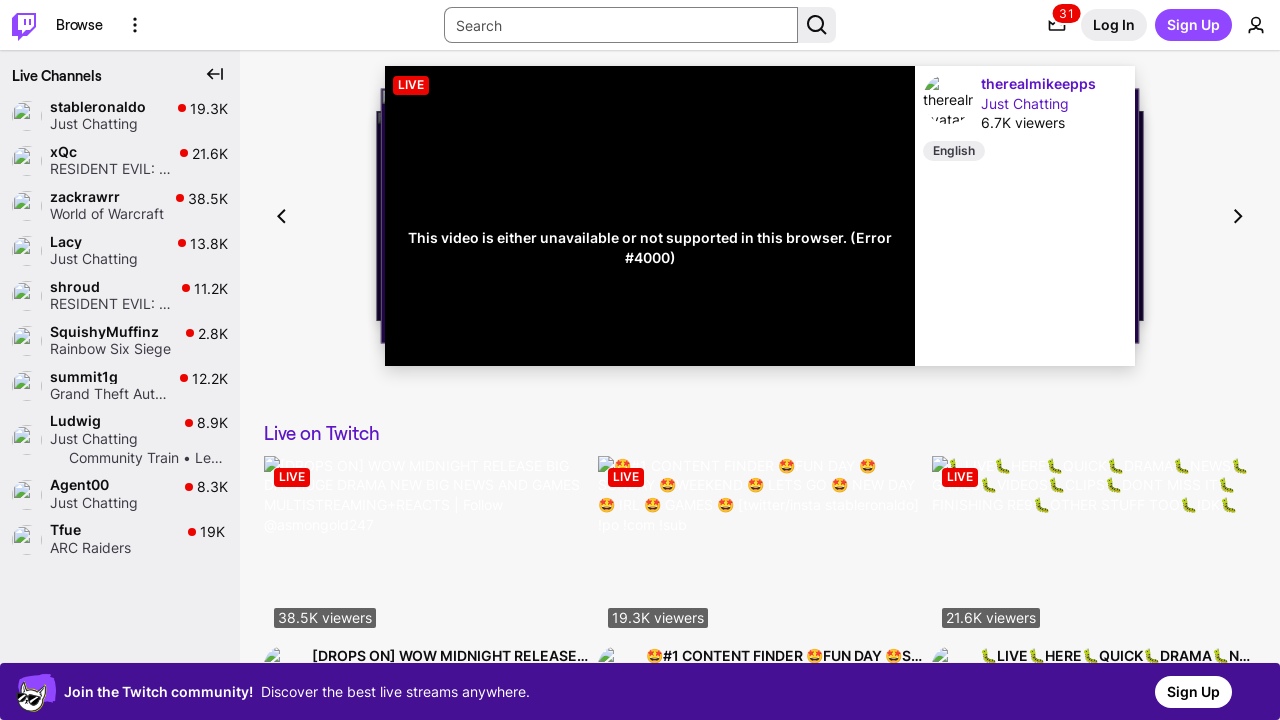

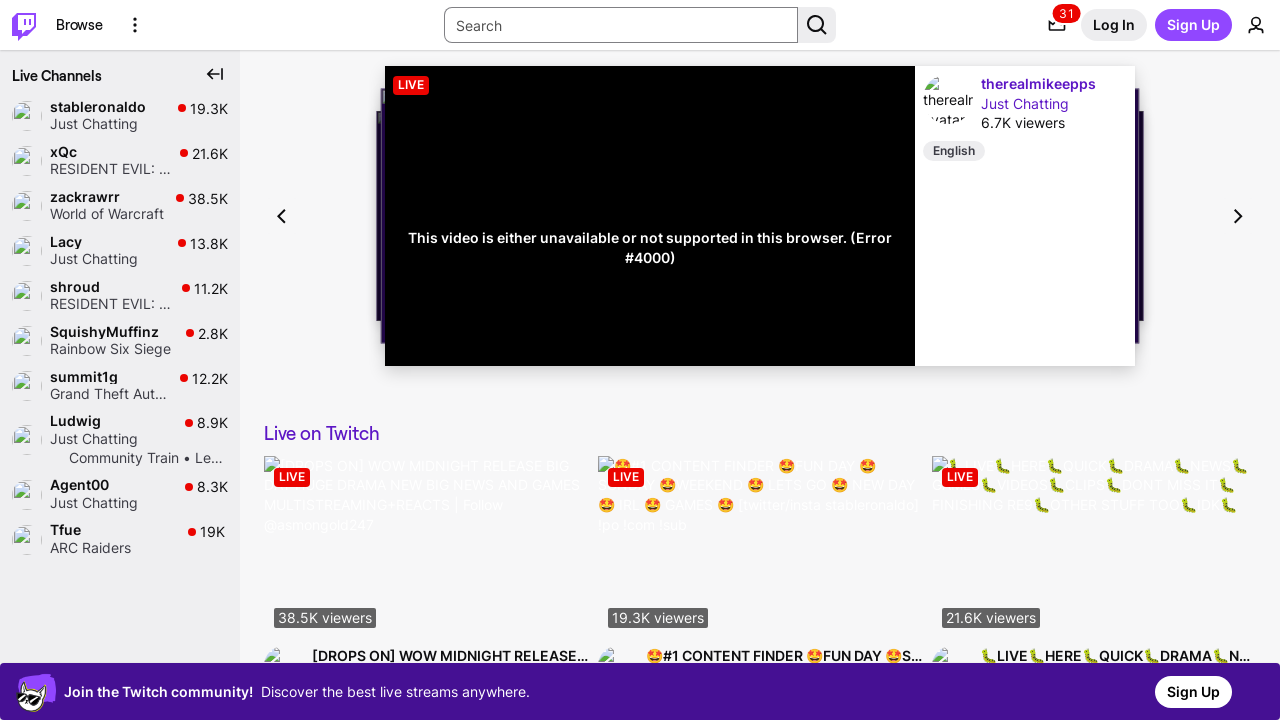